Tests the user registration form on ParaBank demo site by filling out all required fields (personal info, address, contact details, and account credentials) and submitting the registration form.

Starting URL: https://parabank.parasoft.com/parabank/register.htm

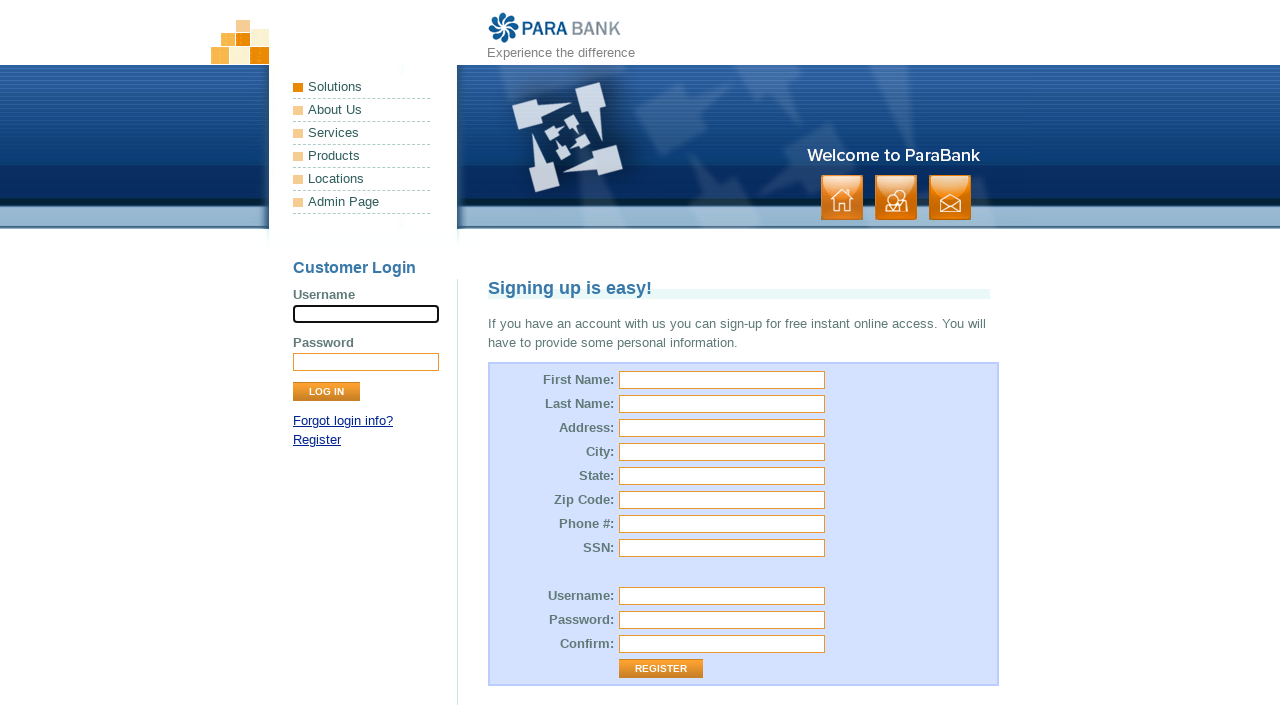

Filled first name field with 'Marcus' on #customer\.firstName
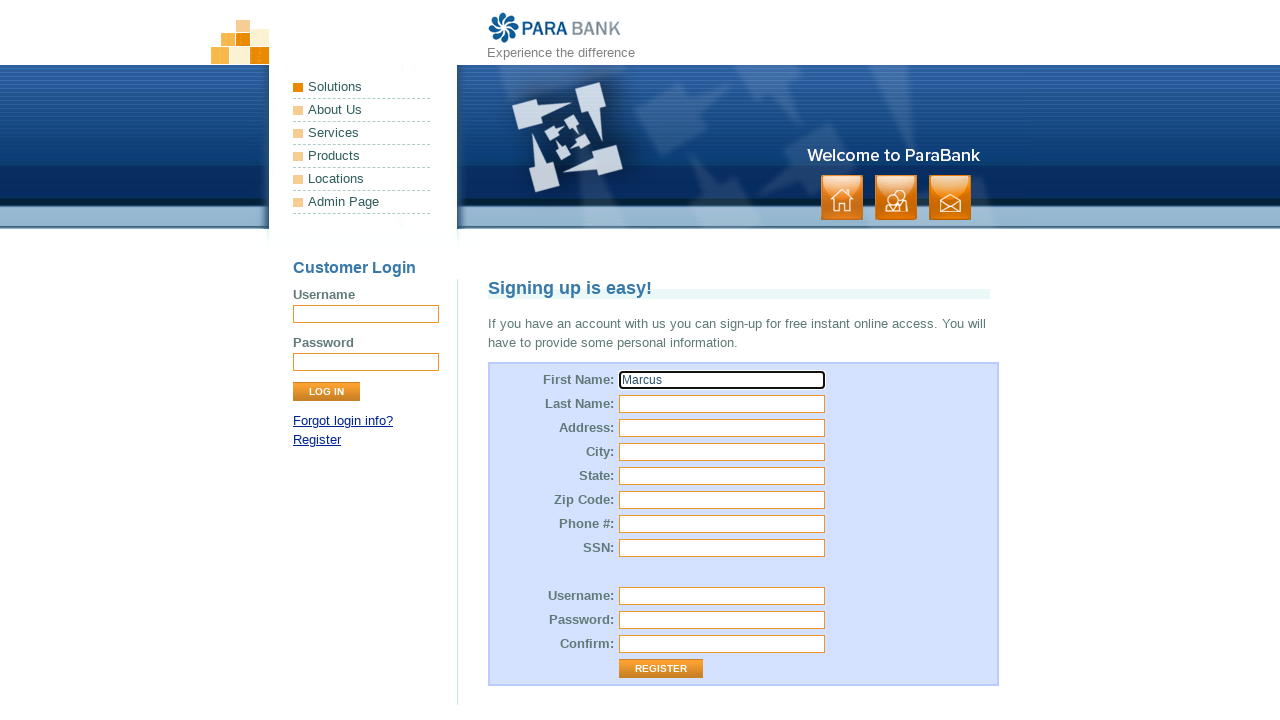

Filled last name field with 'Johnson' on input[name='customer.lastName']
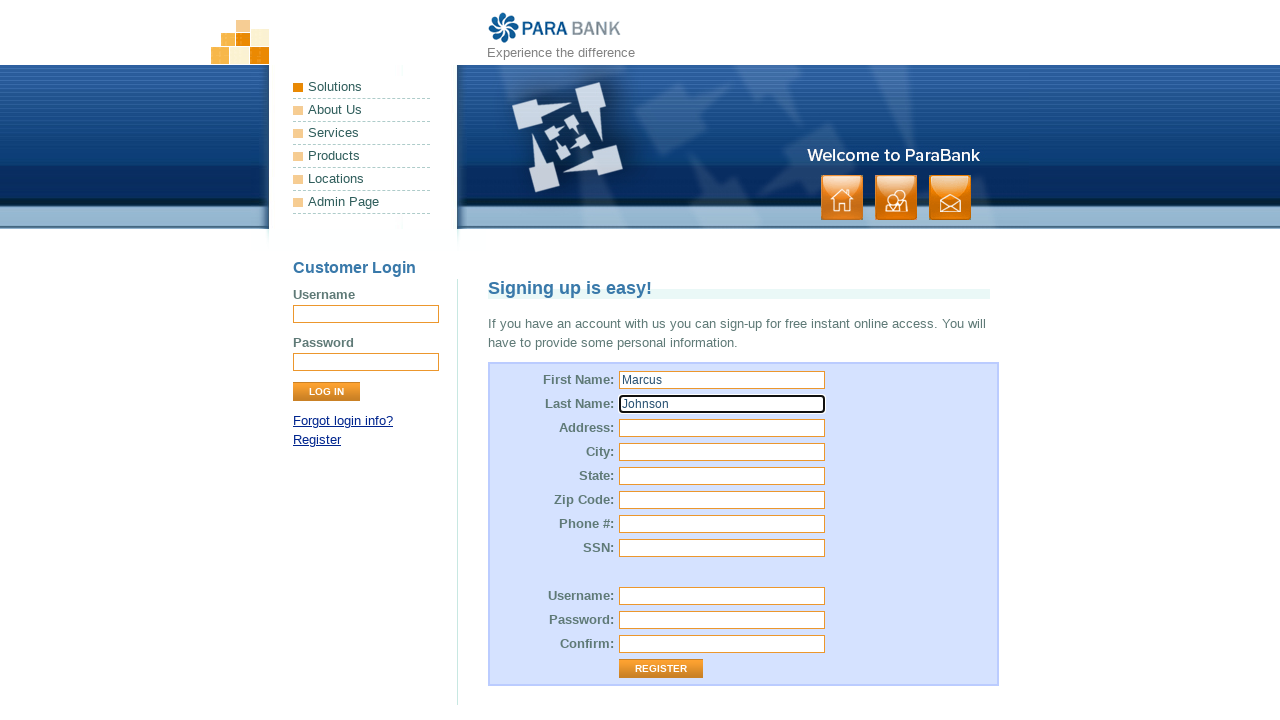

Filled street address field with '456 Oak Avenue' on #customer\.address\.street
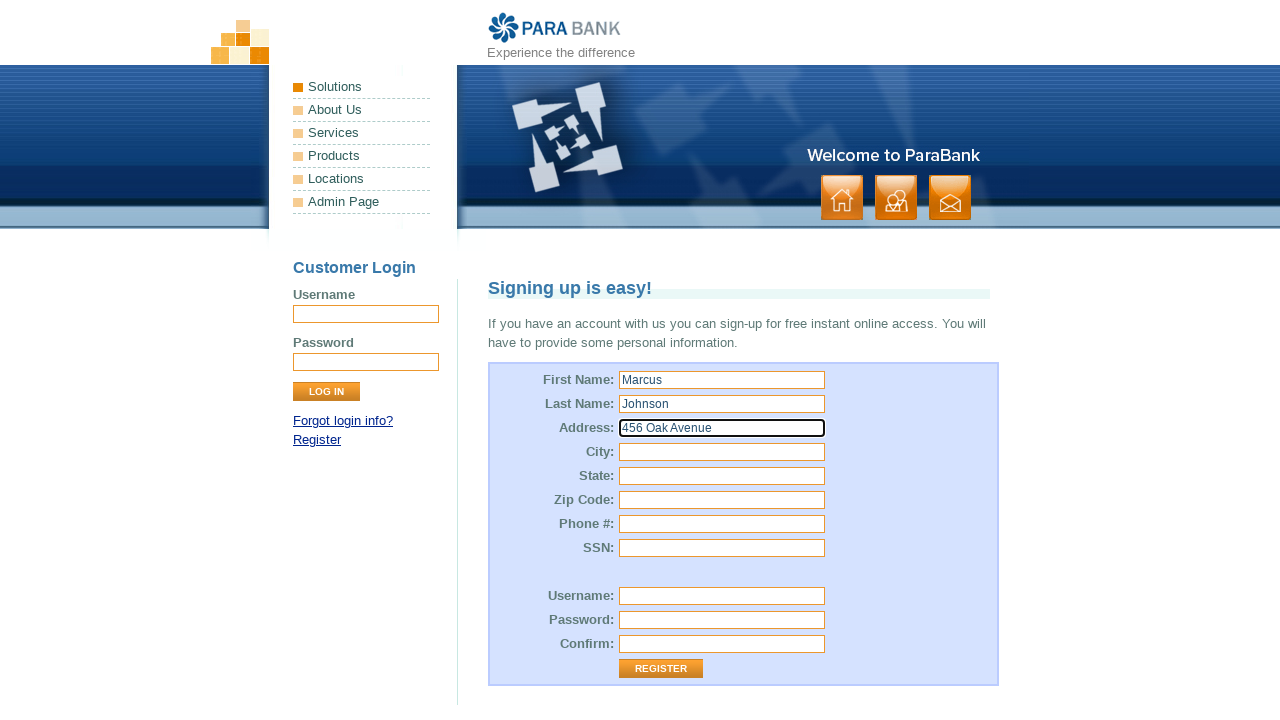

Filled city field with 'Springfield' on #customer\.address\.city
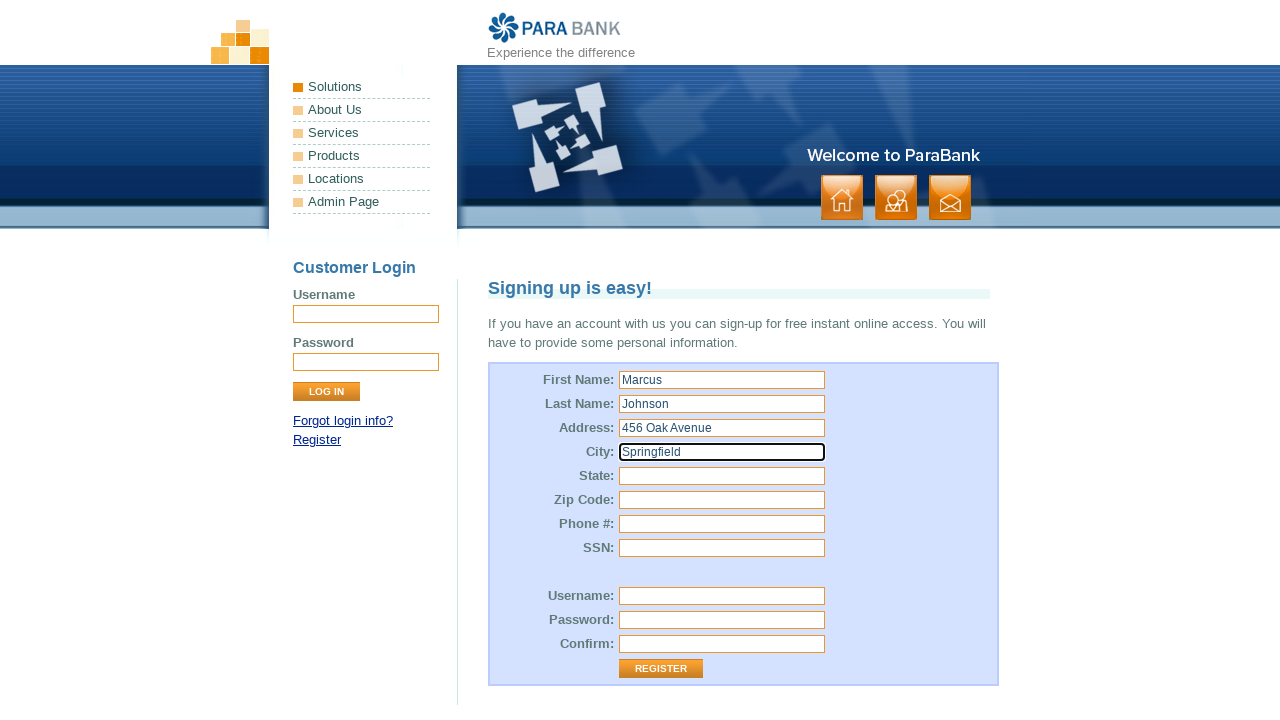

Filled state field with 'CA' on #customer\.address\.state
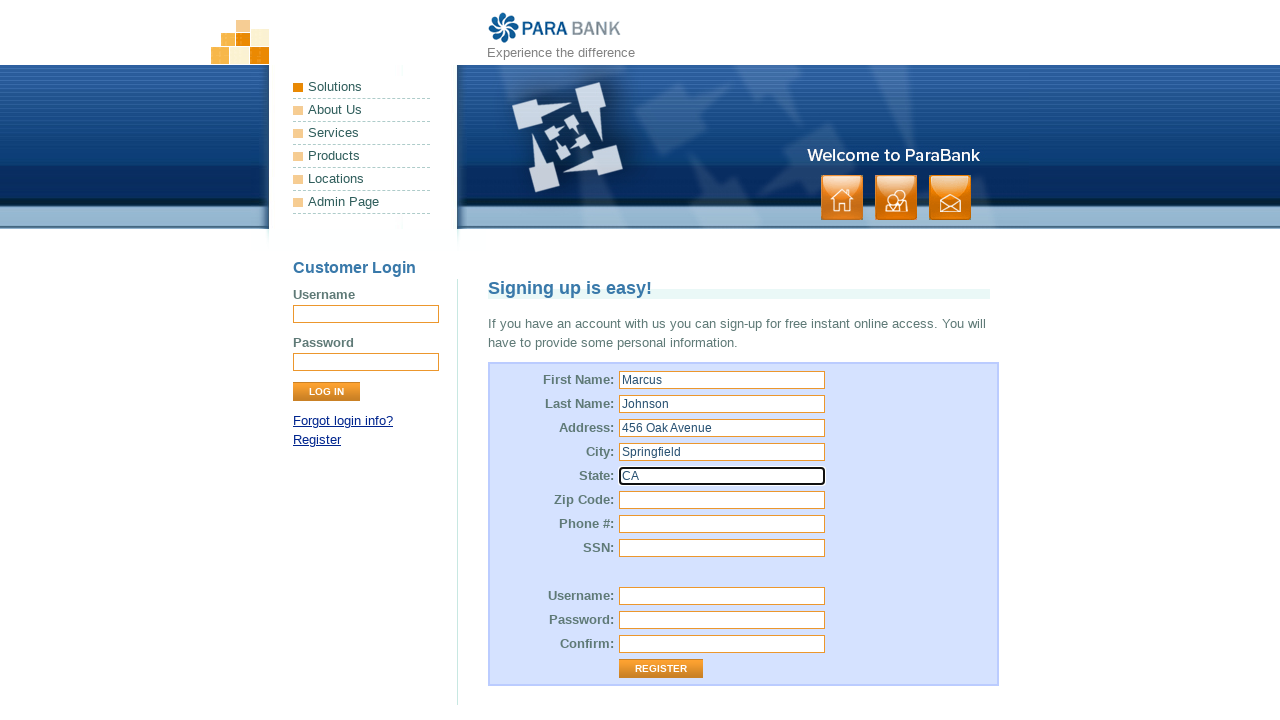

Filled zip code field with '90210' on #customer\.address\.zipCode
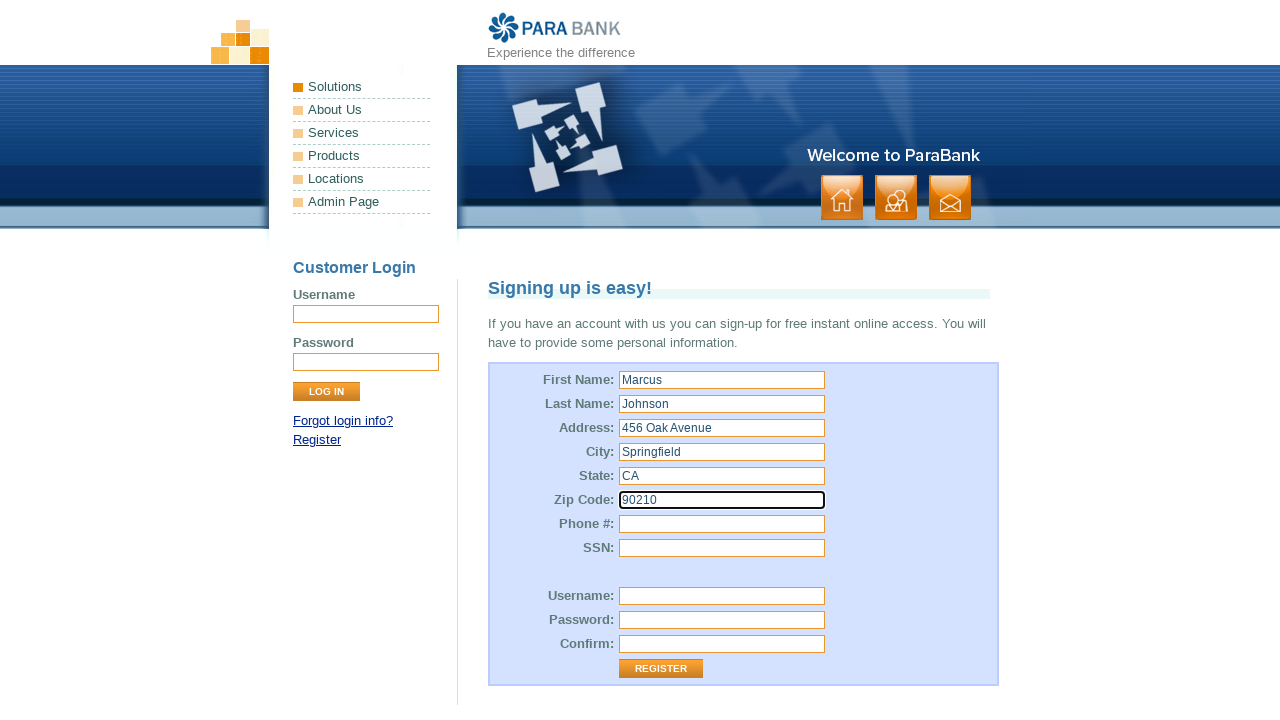

Filled phone number field with '555-123-4567' on #customer\.phoneNumber
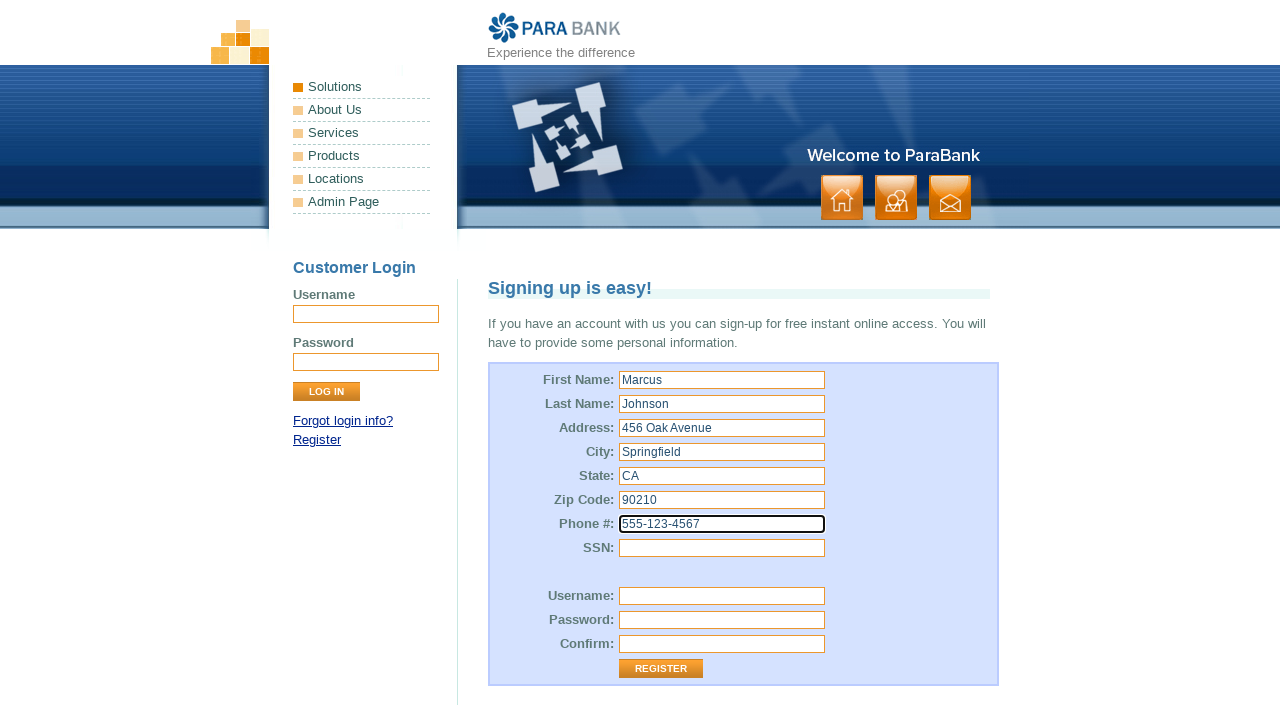

Filled SSN field with '123-45-6789' on #customer\.ssn
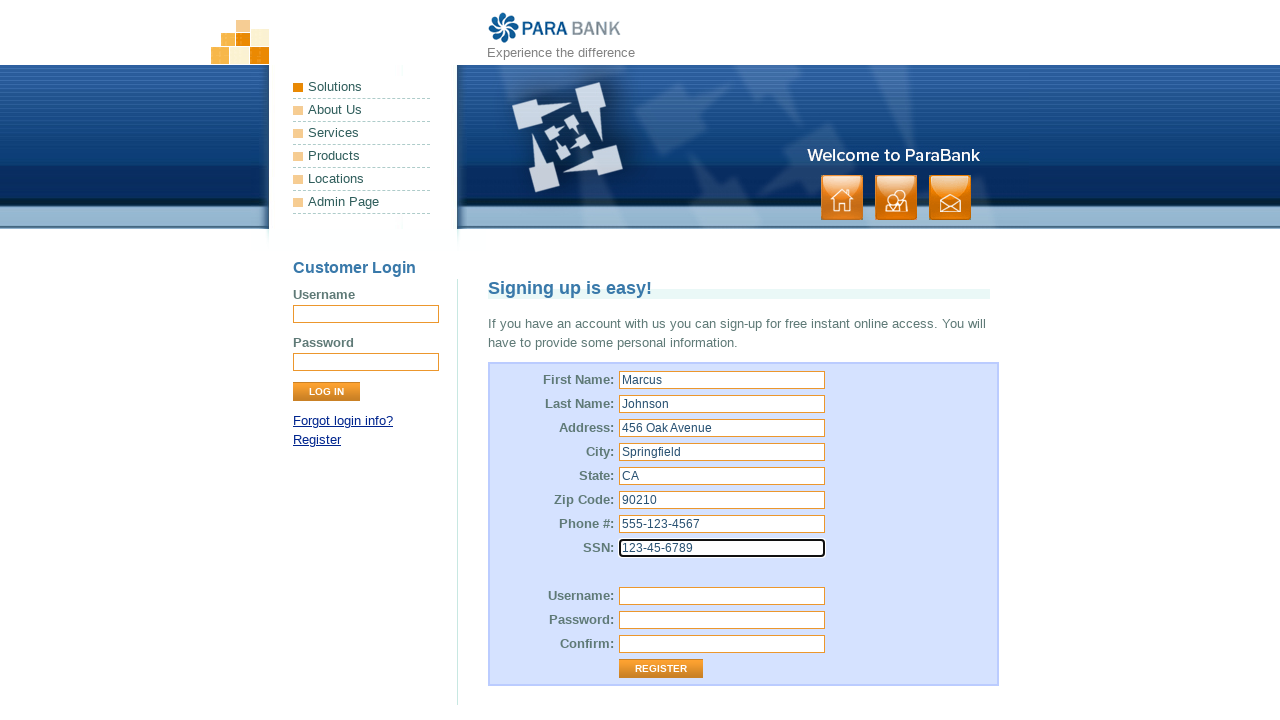

Filled username field with 'marcusj2024' on #customer\.username
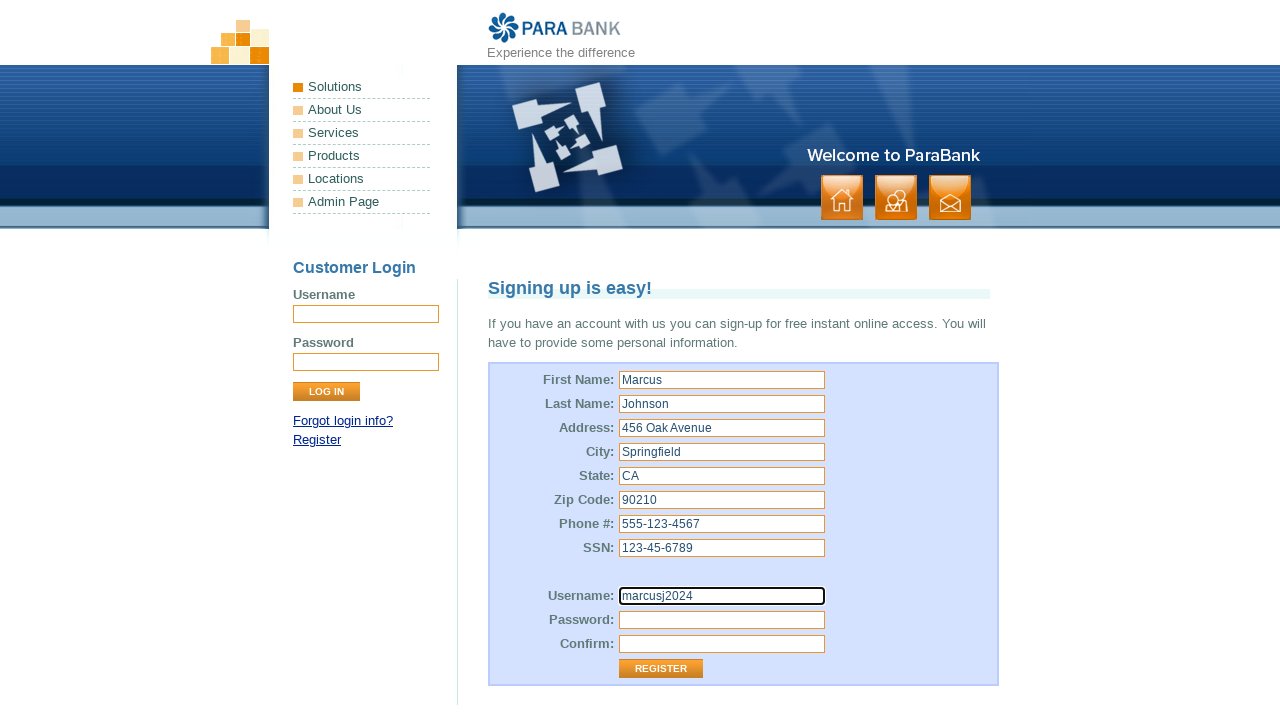

Filled password field with 'SecurePass123' on #customer\.password
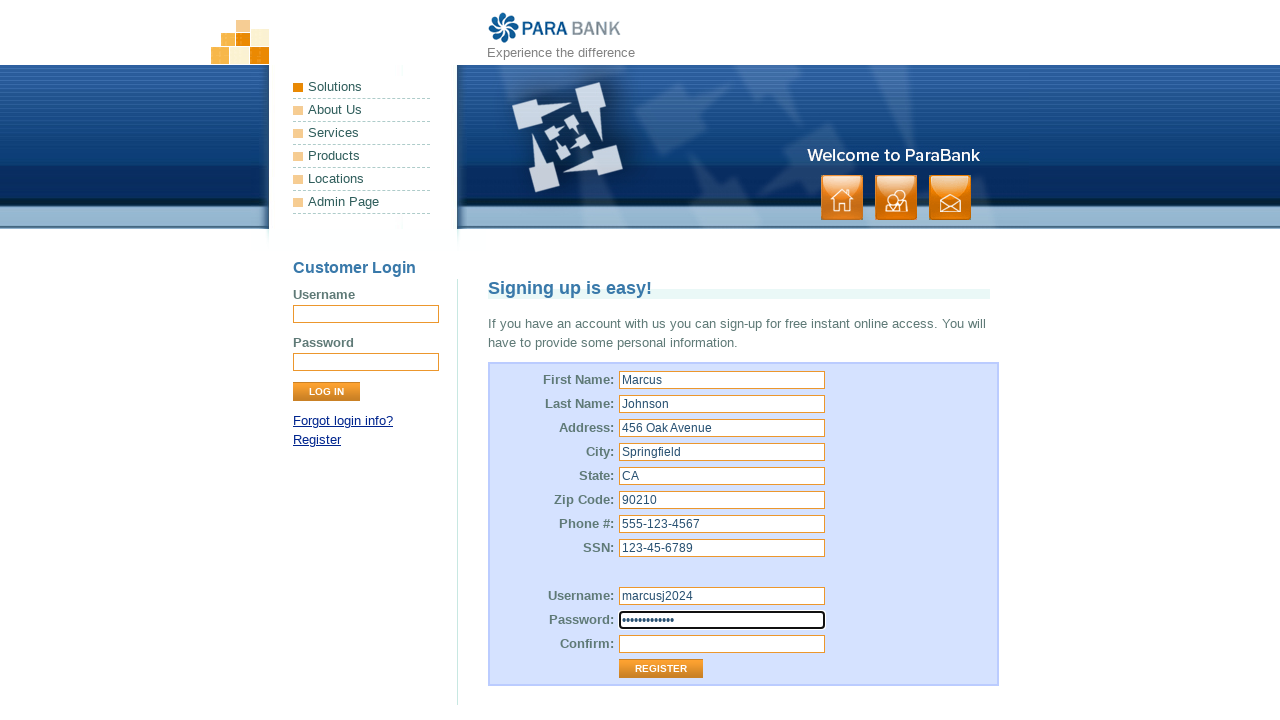

Filled repeated password field with 'SecurePass123' on #repeatedPassword
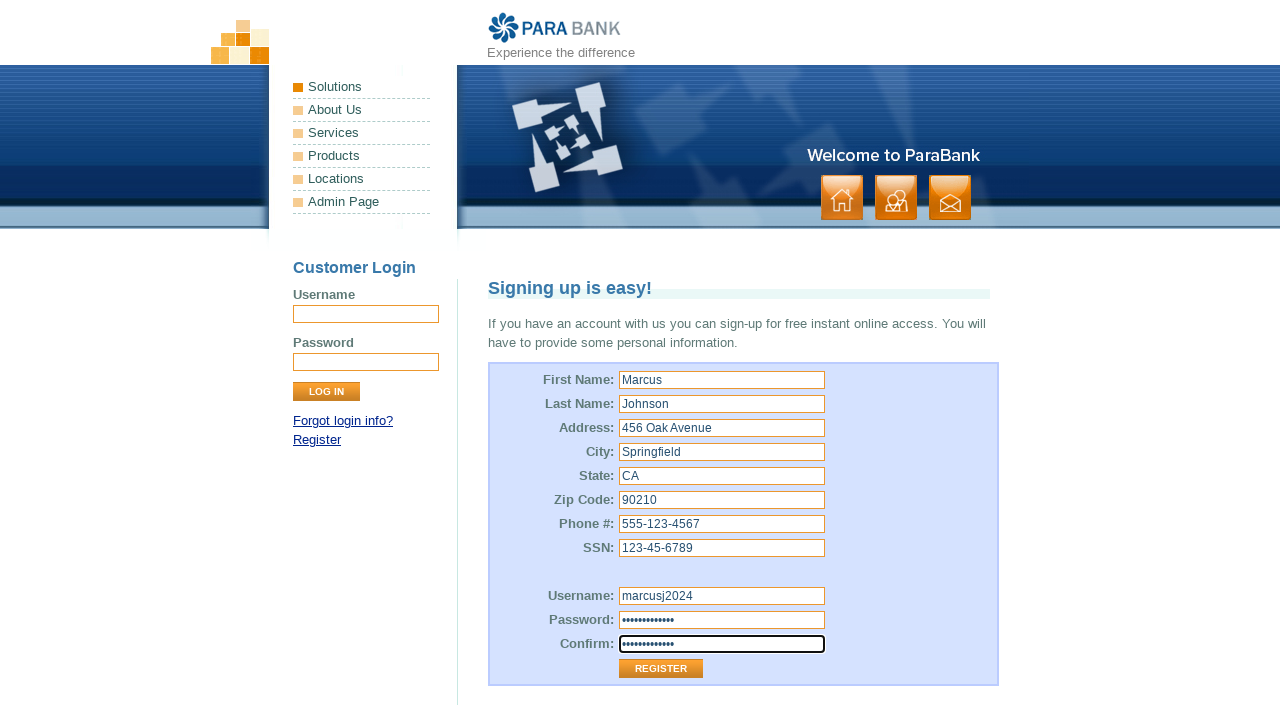

Clicked register button to submit the registration form at (896, 198) on .button
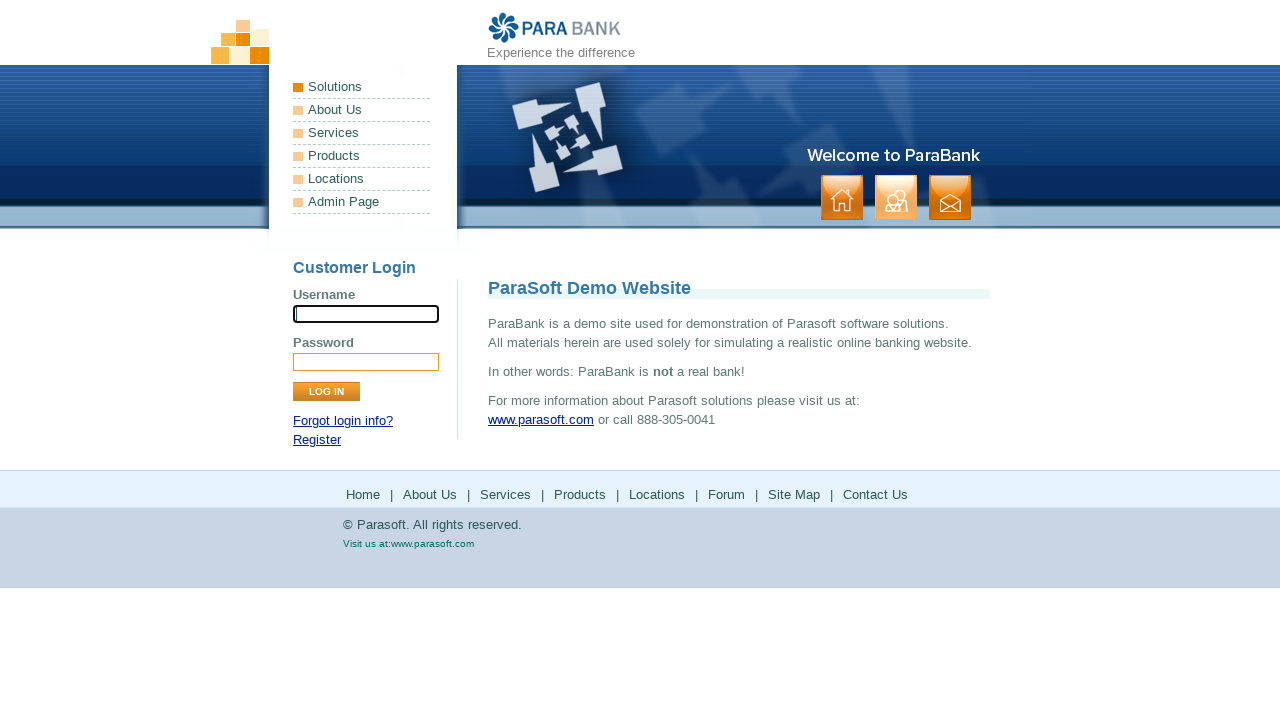

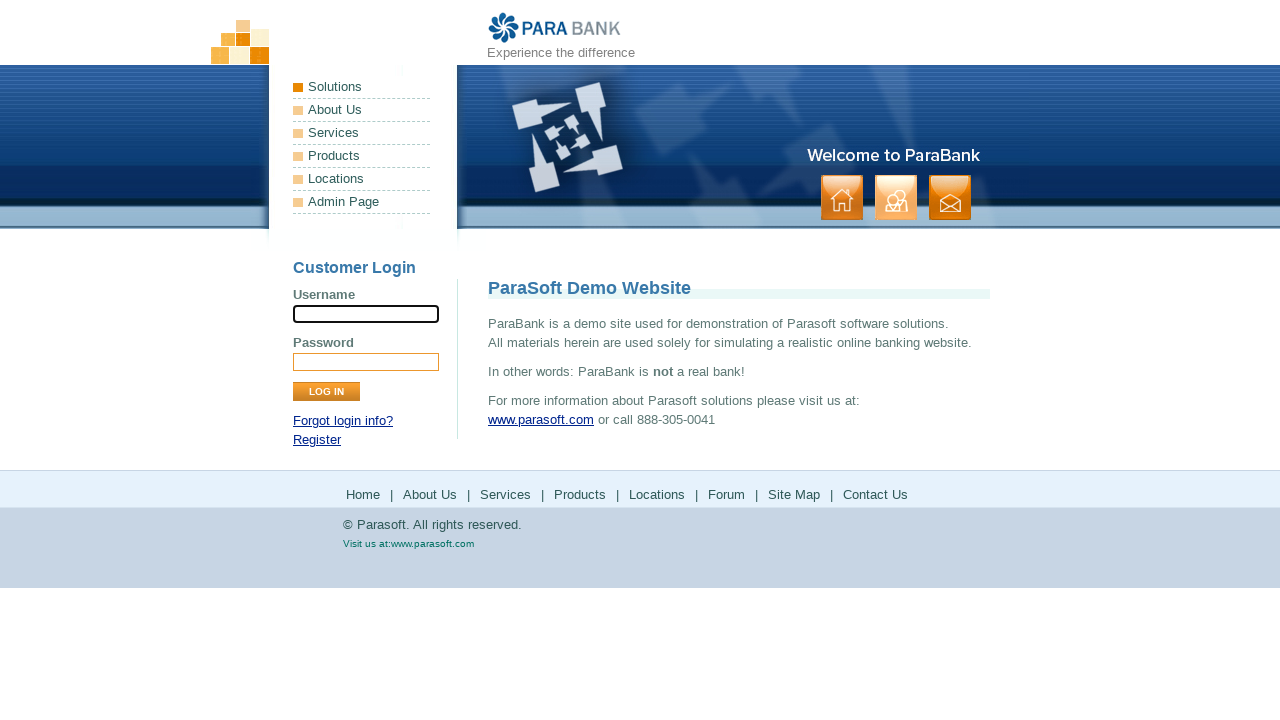